Tests that entering an empty string removes the todo item

Starting URL: https://demo.playwright.dev/todomvc

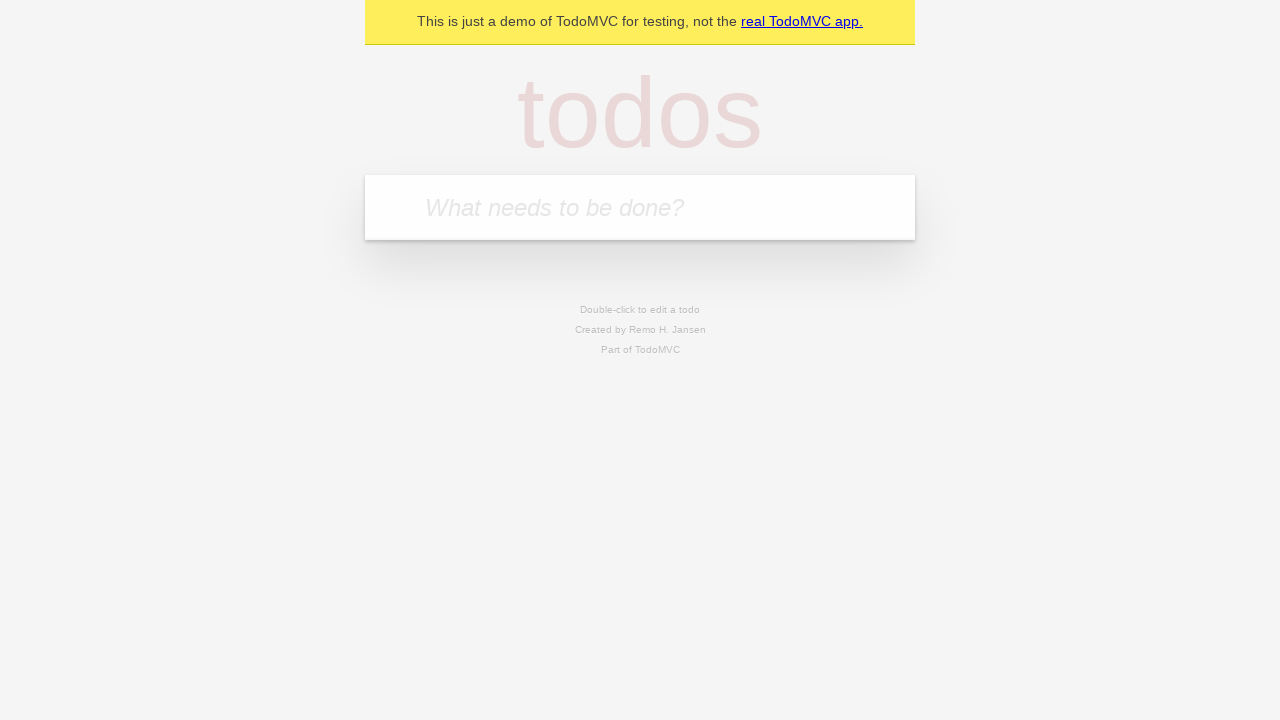

Filled todo input with 'buy some cheese' on internal:attr=[placeholder="What needs to be done?"i]
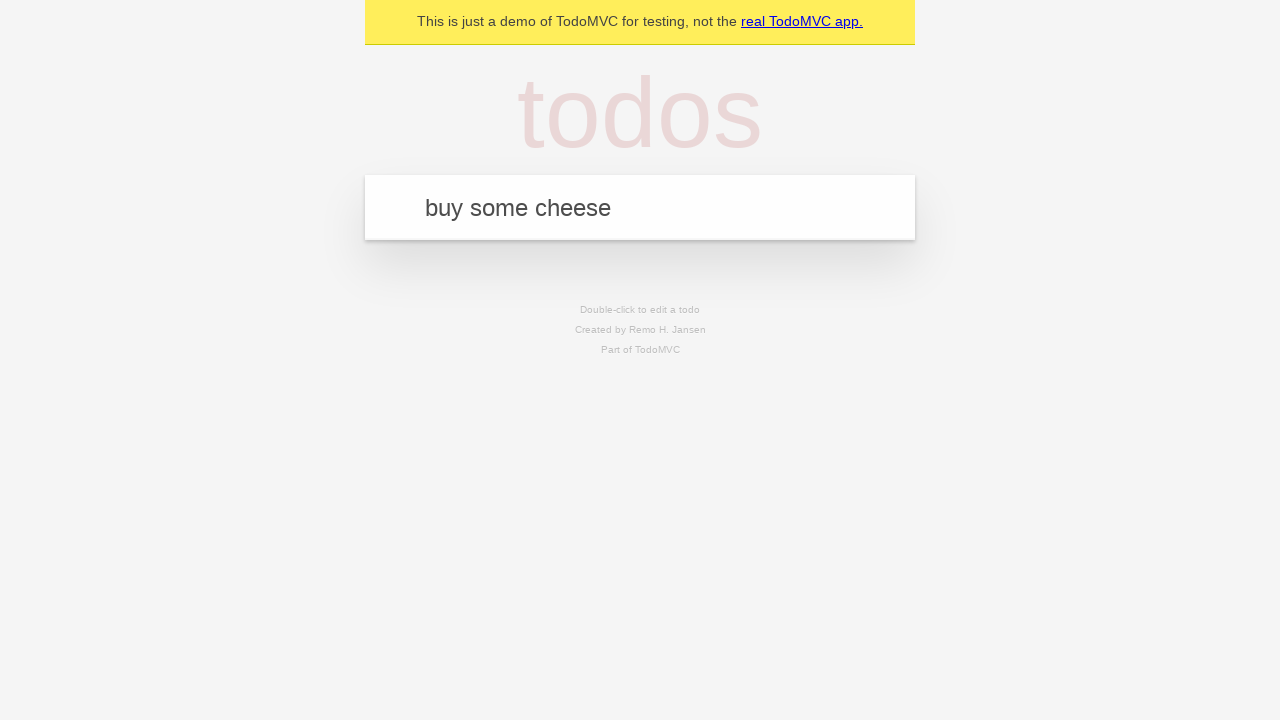

Pressed Enter to add first todo item on internal:attr=[placeholder="What needs to be done?"i]
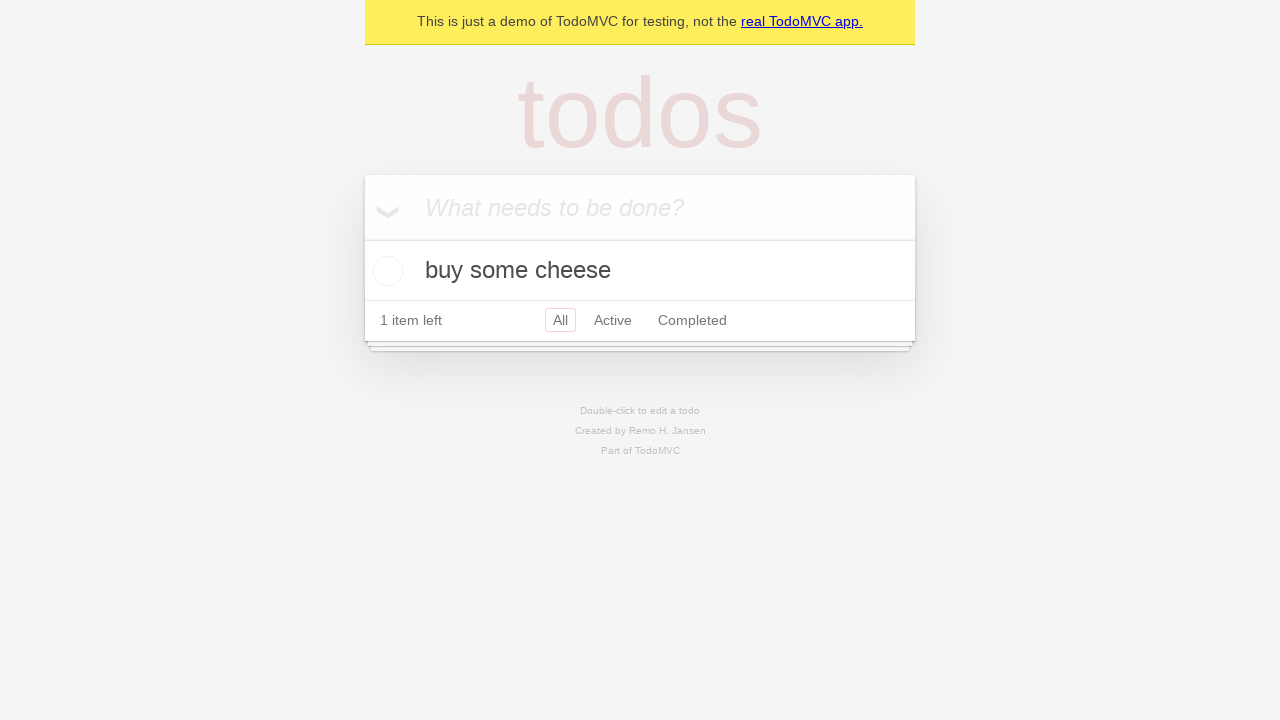

Filled todo input with 'feed the cat' on internal:attr=[placeholder="What needs to be done?"i]
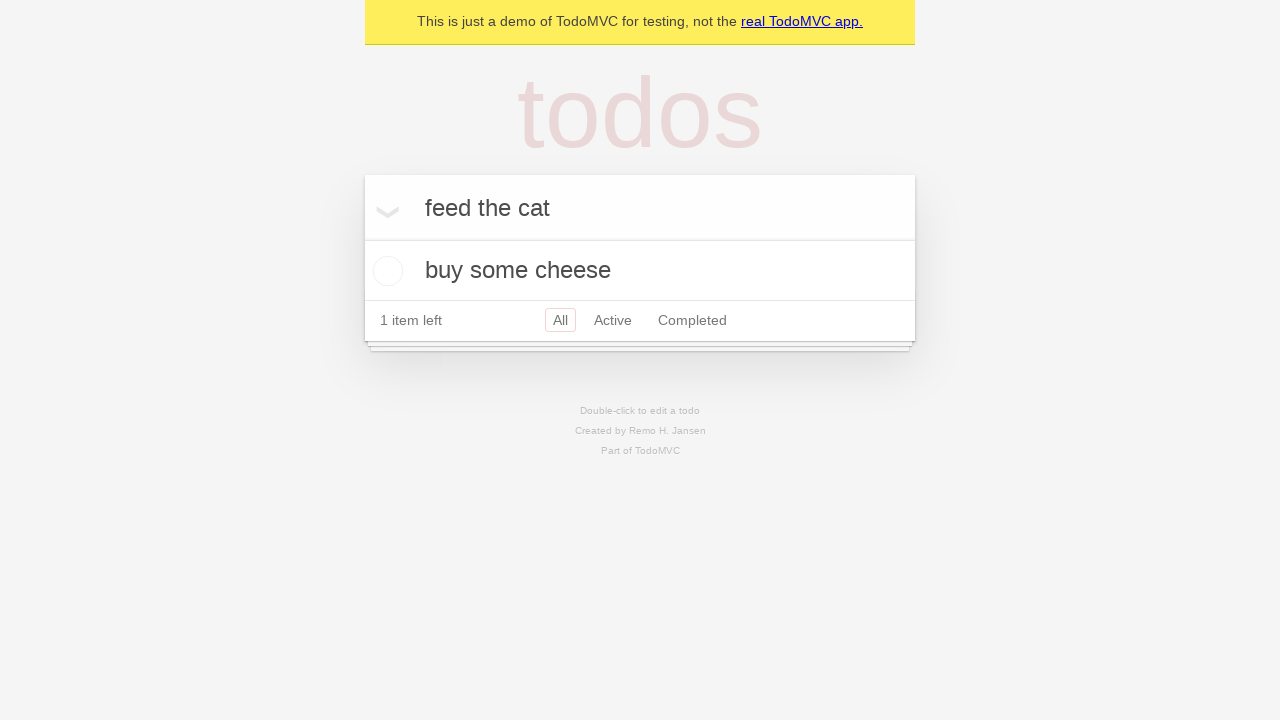

Pressed Enter to add second todo item on internal:attr=[placeholder="What needs to be done?"i]
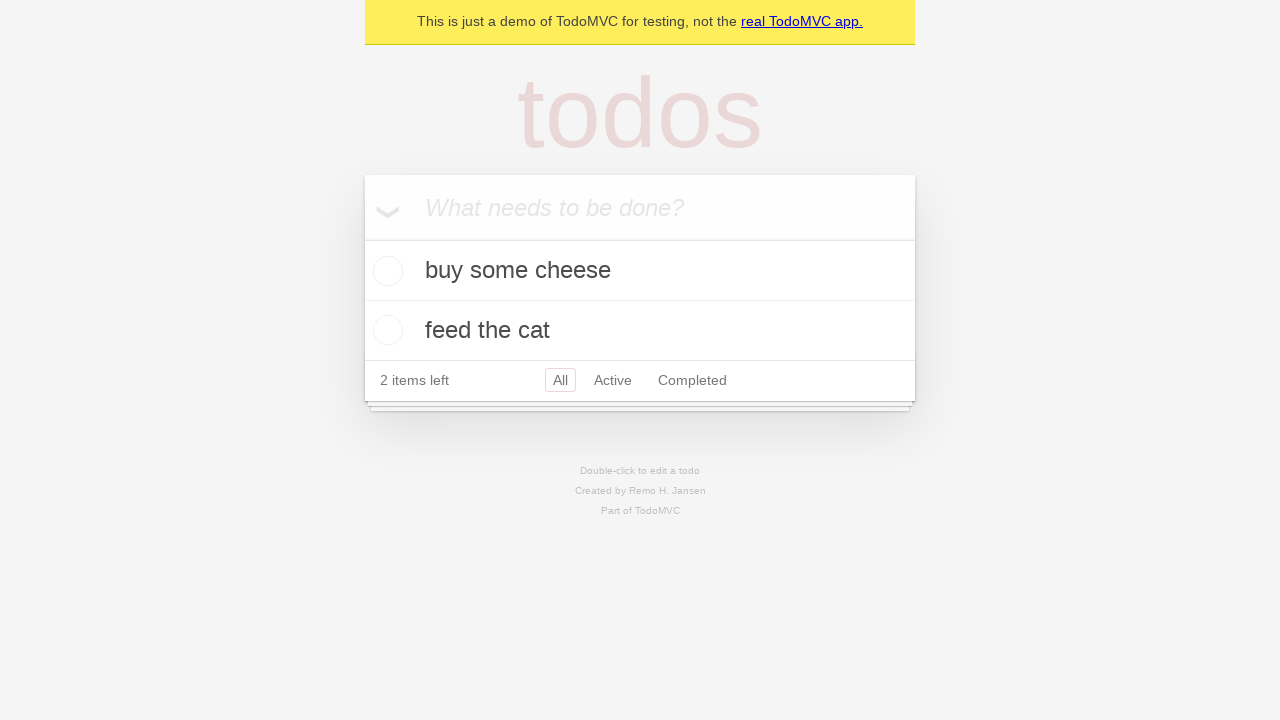

Filled todo input with 'book a doctors appointment' on internal:attr=[placeholder="What needs to be done?"i]
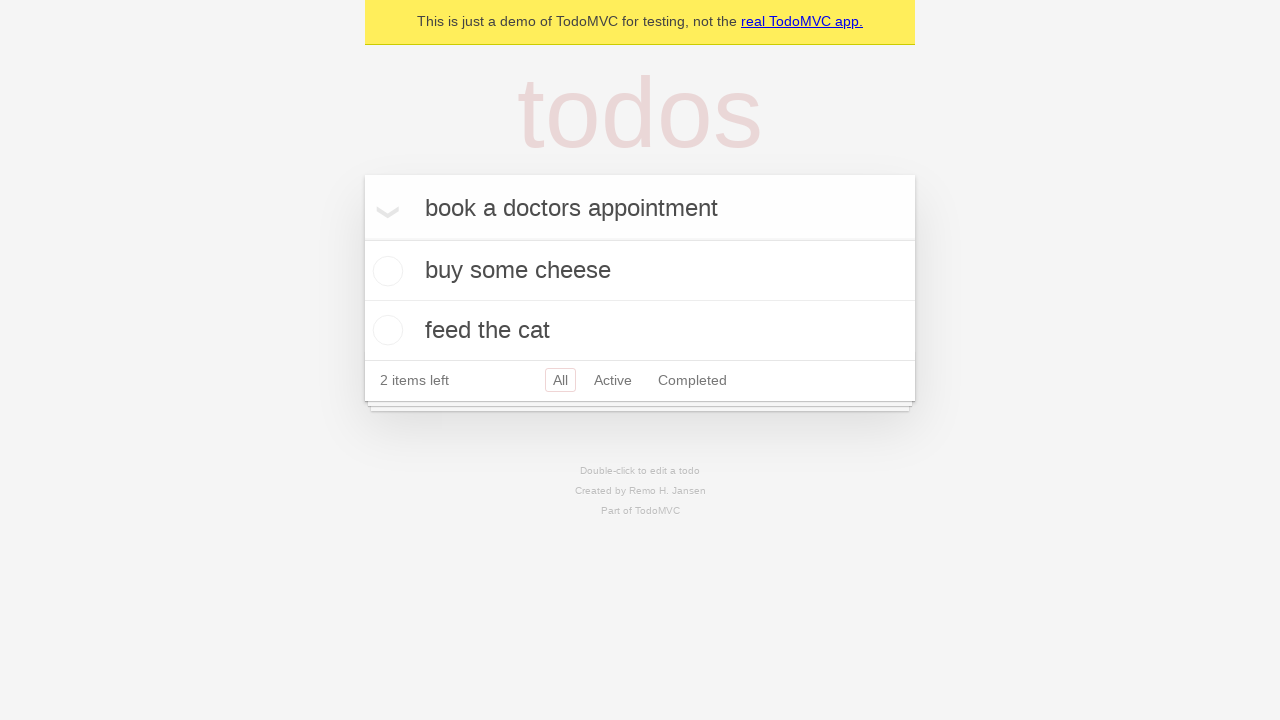

Pressed Enter to add third todo item on internal:attr=[placeholder="What needs to be done?"i]
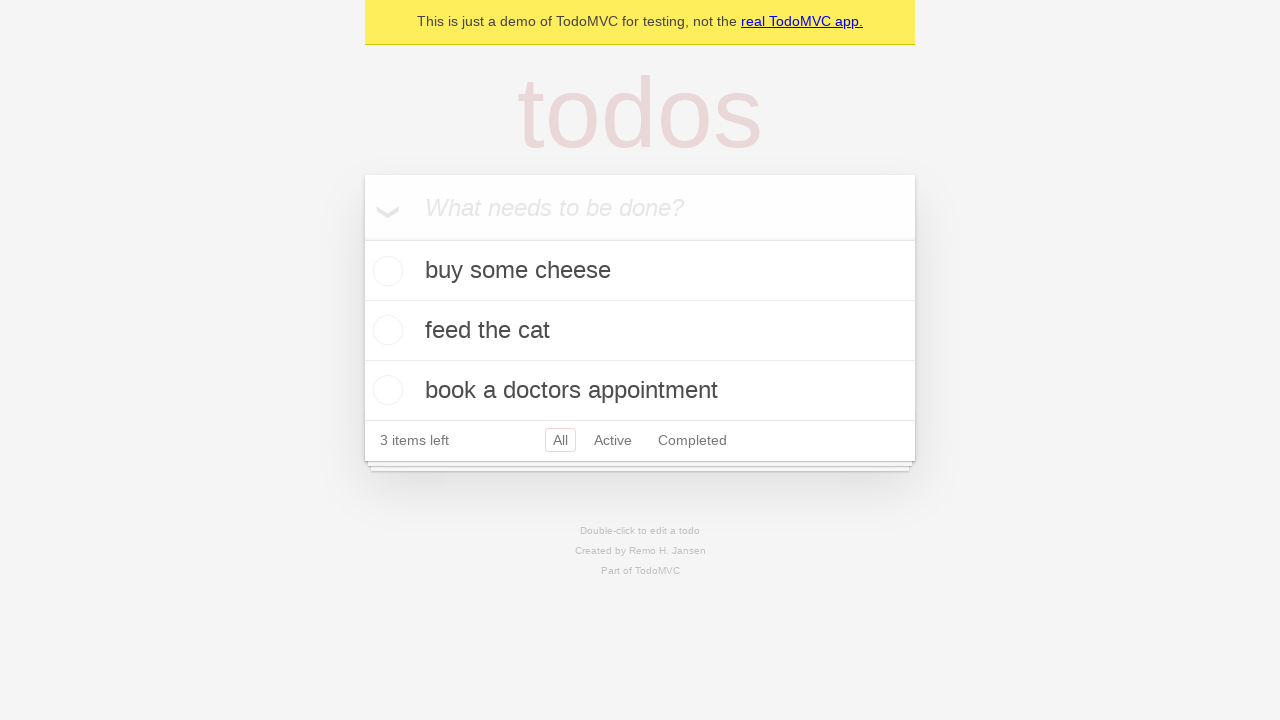

Double-clicked second todo item to enter edit mode at (640, 331) on internal:testid=[data-testid="todo-item"s] >> nth=1
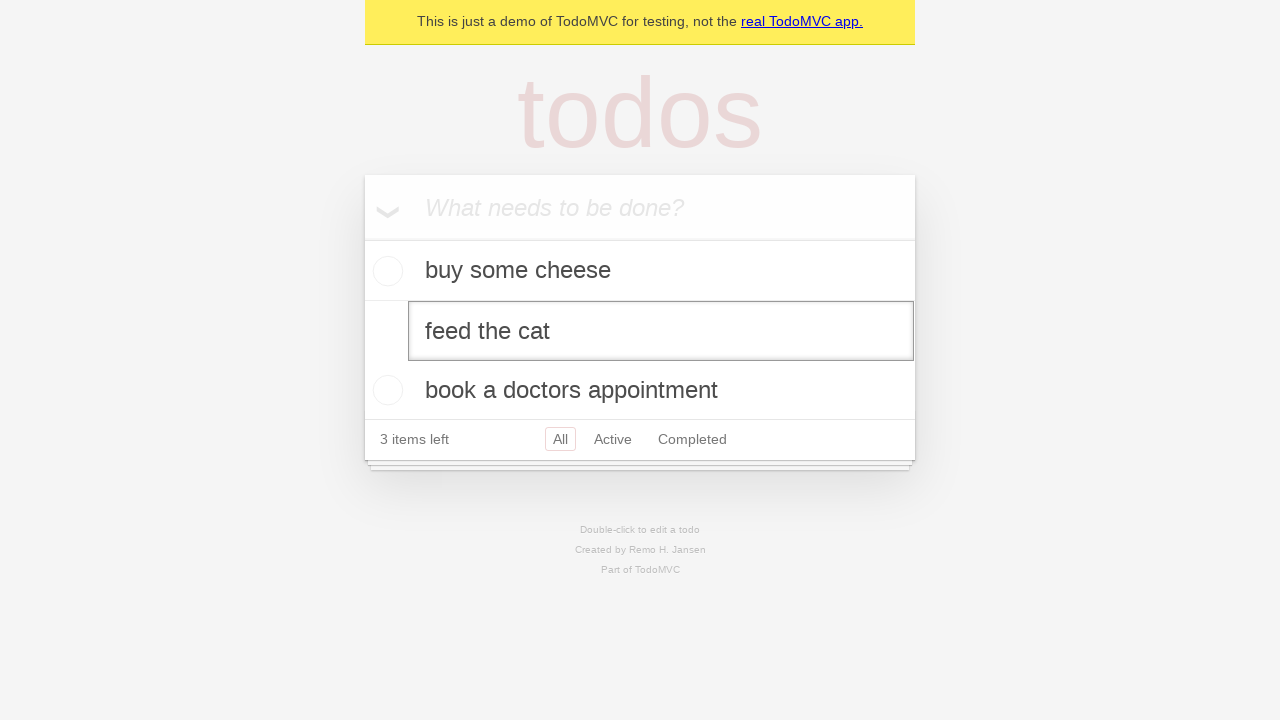

Cleared text in edit field by filling with empty string on internal:testid=[data-testid="todo-item"s] >> nth=1 >> internal:role=textbox[nam
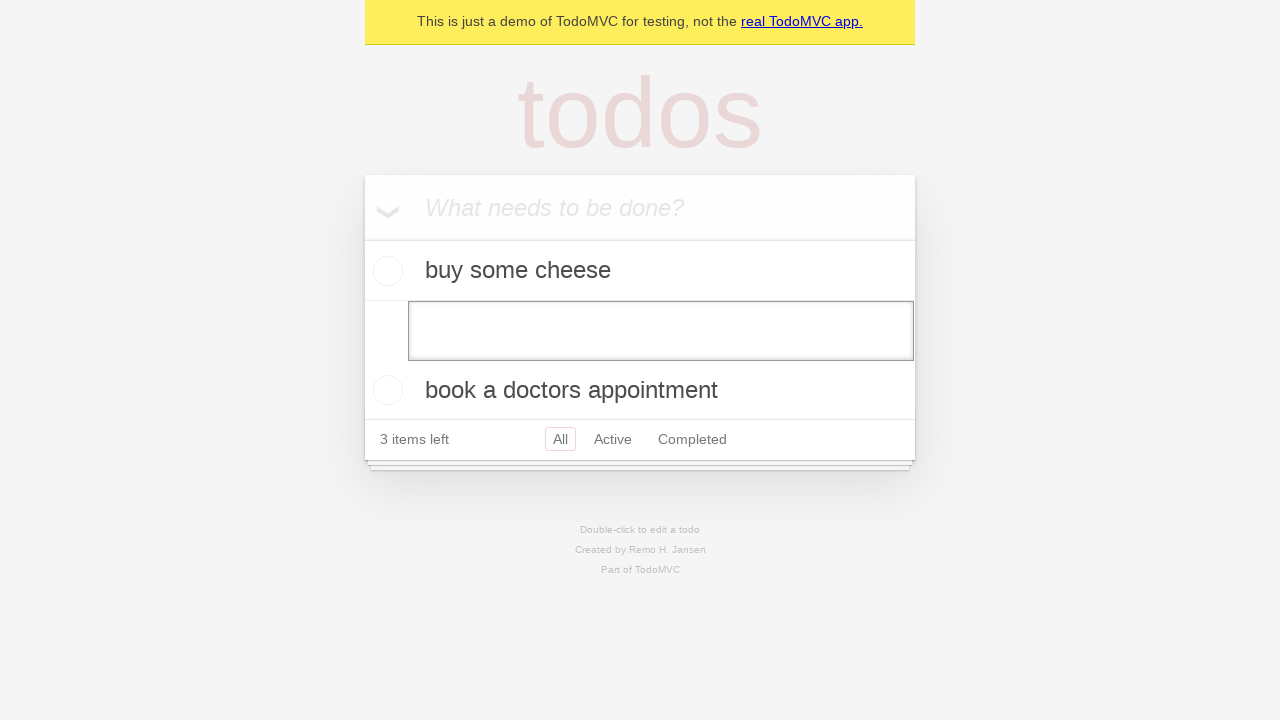

Pressed Enter to submit empty edit, removing the todo item on internal:testid=[data-testid="todo-item"s] >> nth=1 >> internal:role=textbox[nam
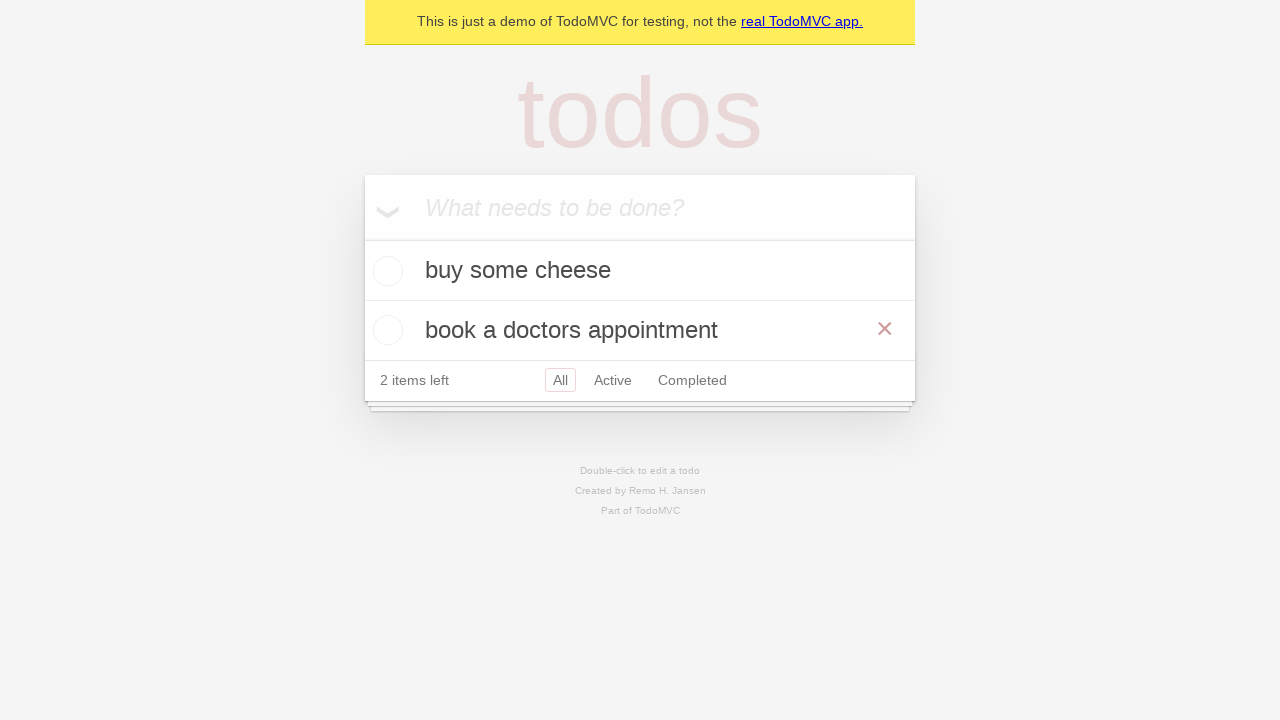

Waited for todo list to update after item removal
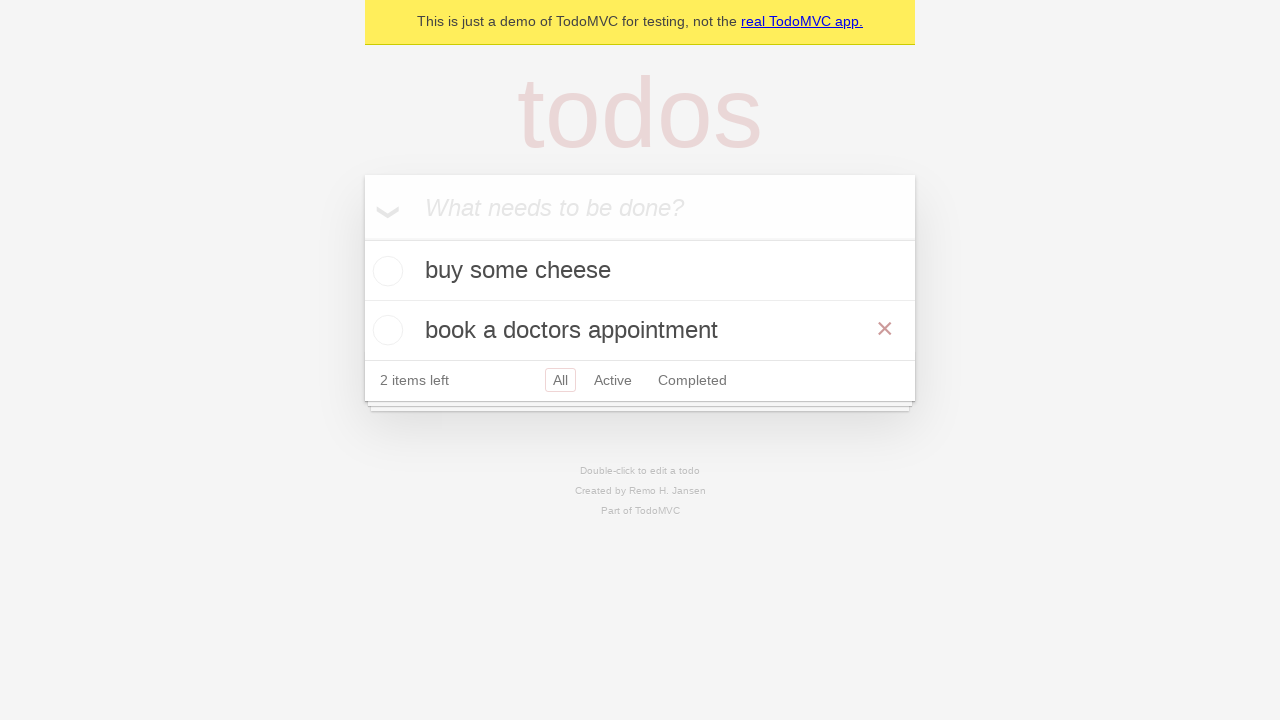

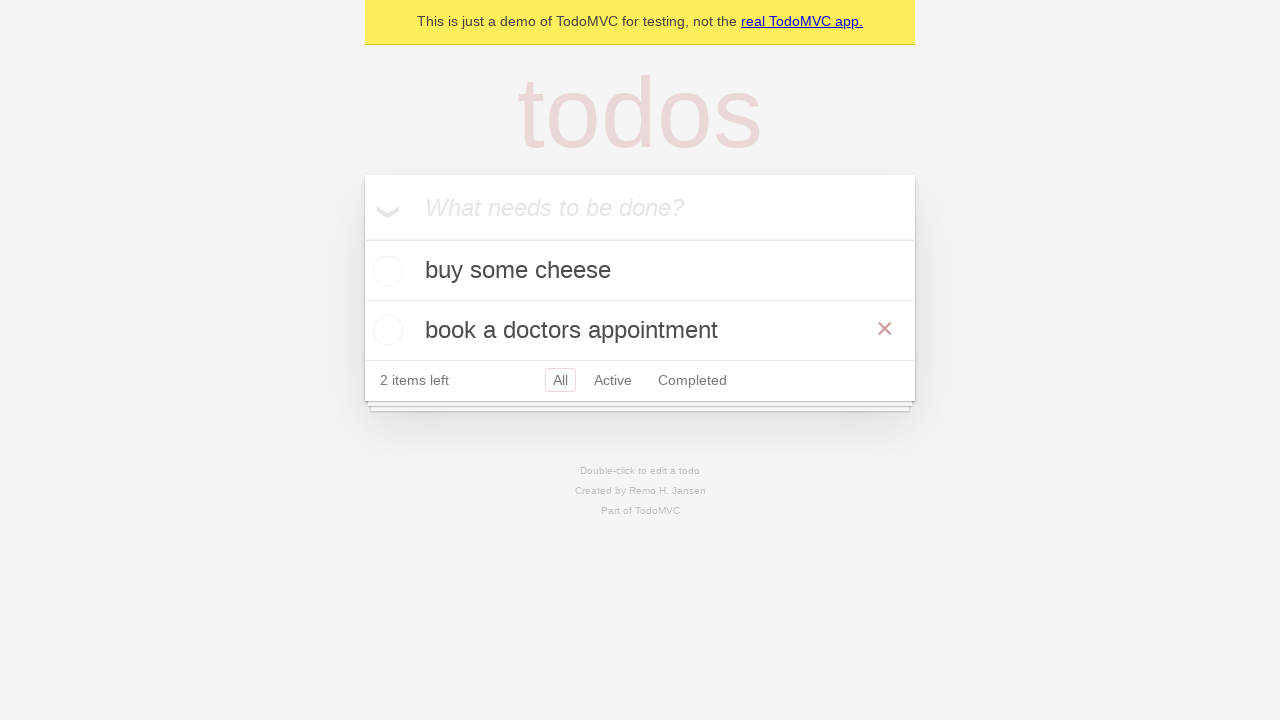